Tests a comprehensive form submission by filling various input types including text fields, radio buttons, checkboxes, dropdowns, file upload, and textarea

Starting URL: https://seleniumui.moderntester.pl/form.php

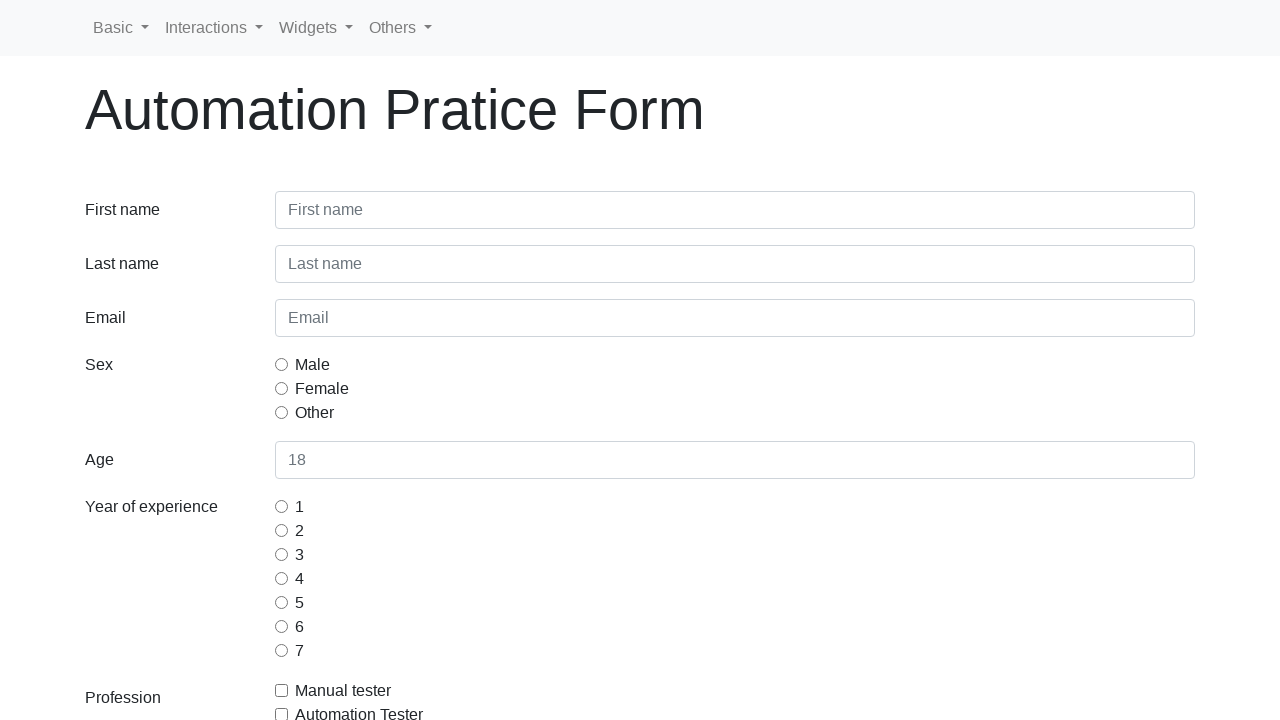

Filled first name field with 'Jan' on #inputFirstName3
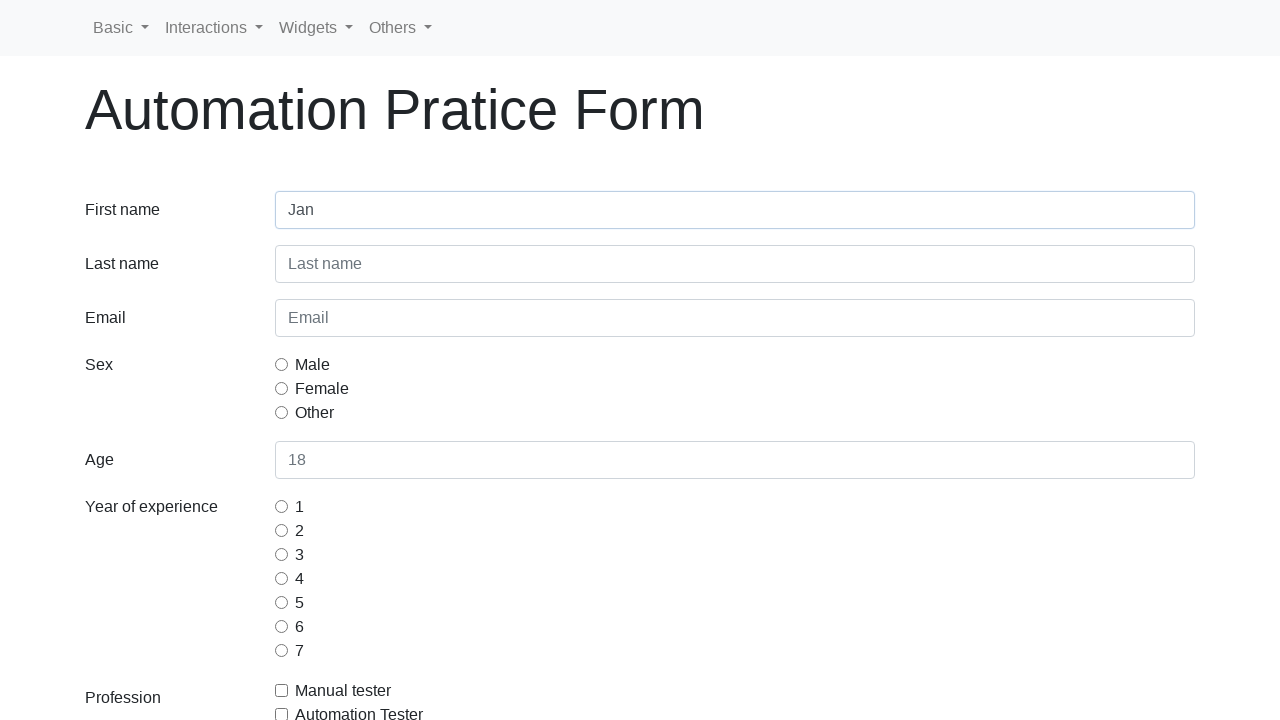

Filled last name field with 'Kowalski' on input#inputLastName3
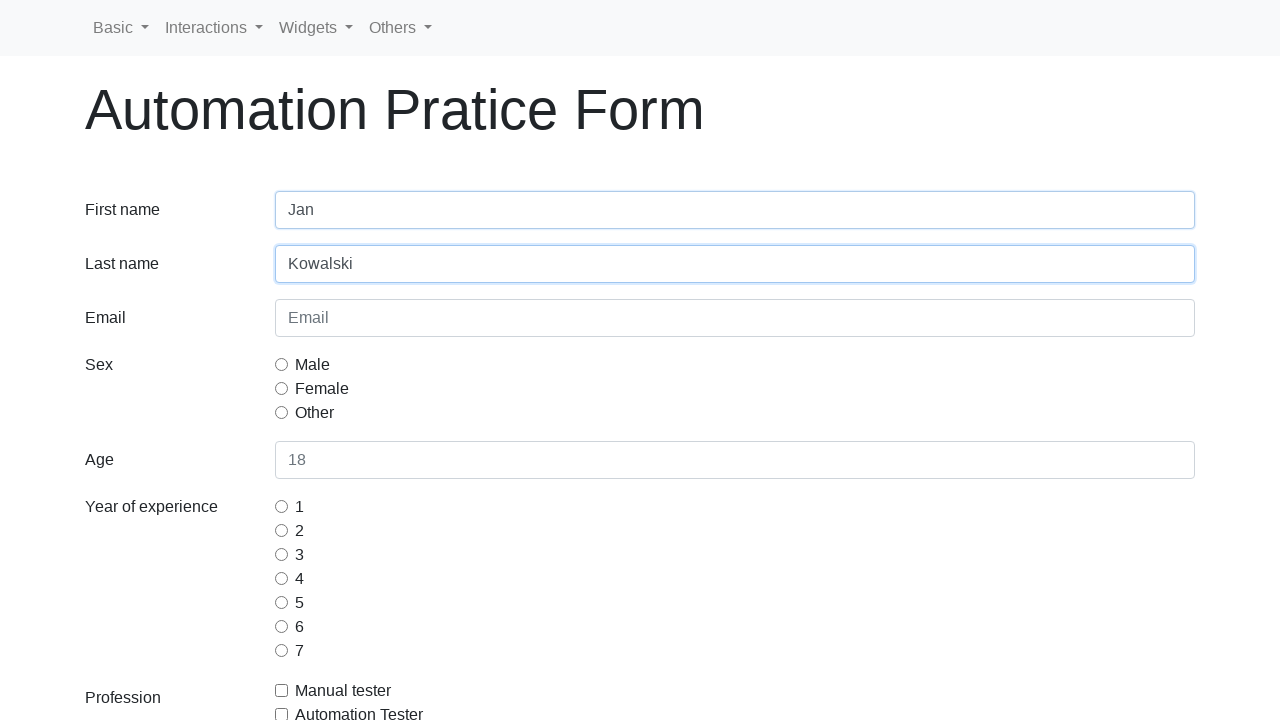

Filled email field with 'jan@kowalski.pl' on input#inputEmail3
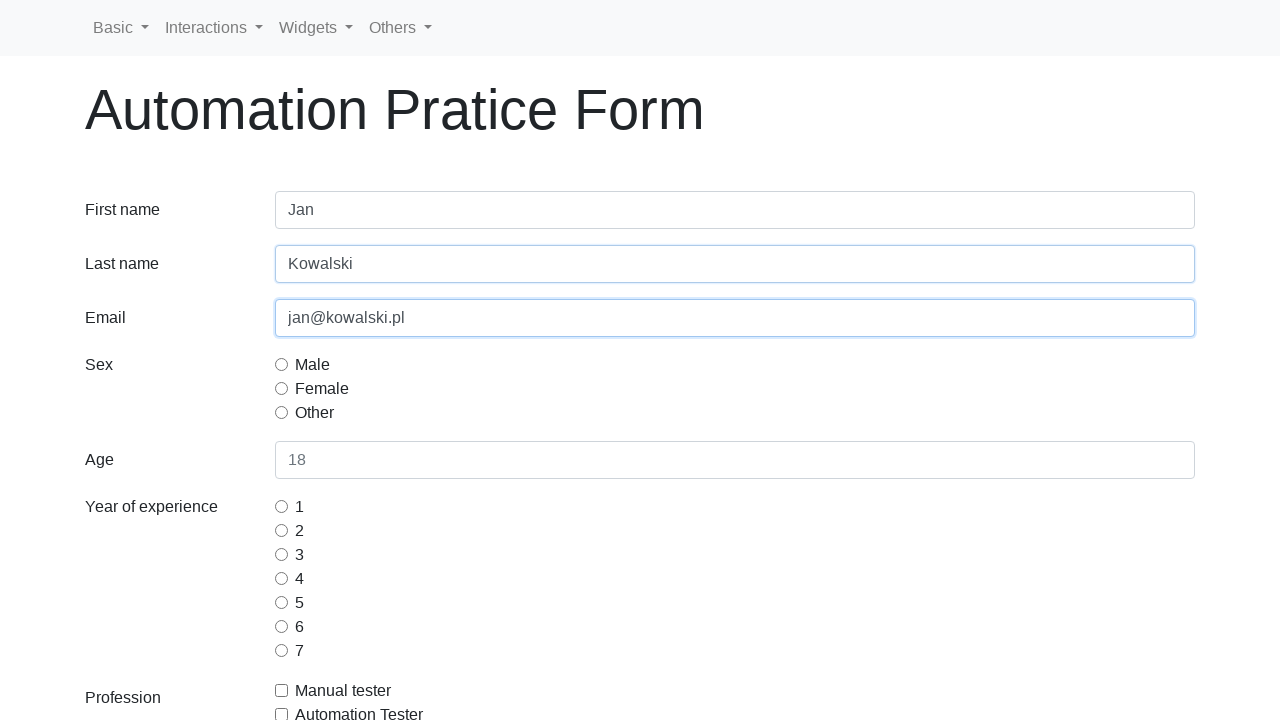

Selected male gender radio button at (282, 364) on input[value='male']
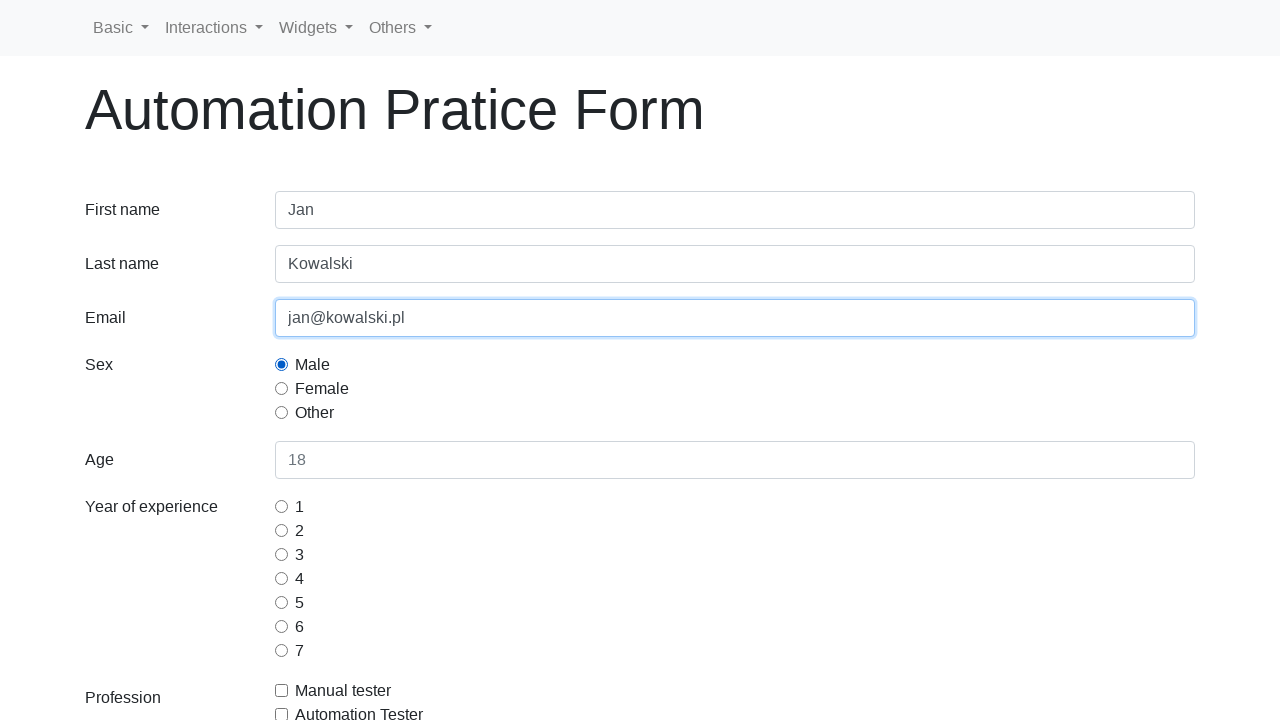

Filled age field with '15' on #inputAge3
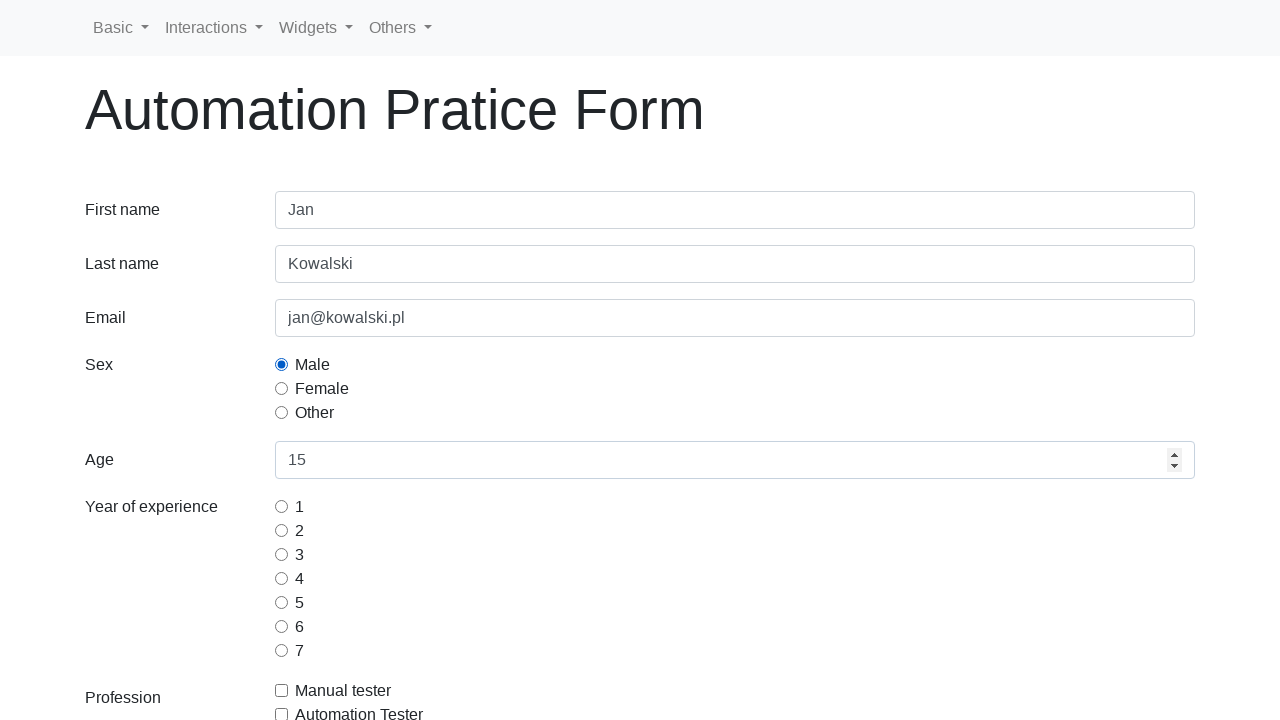

Selected a random years of experience option at (282, 602) on input[name='gridRadiosExperience'] >> nth=4
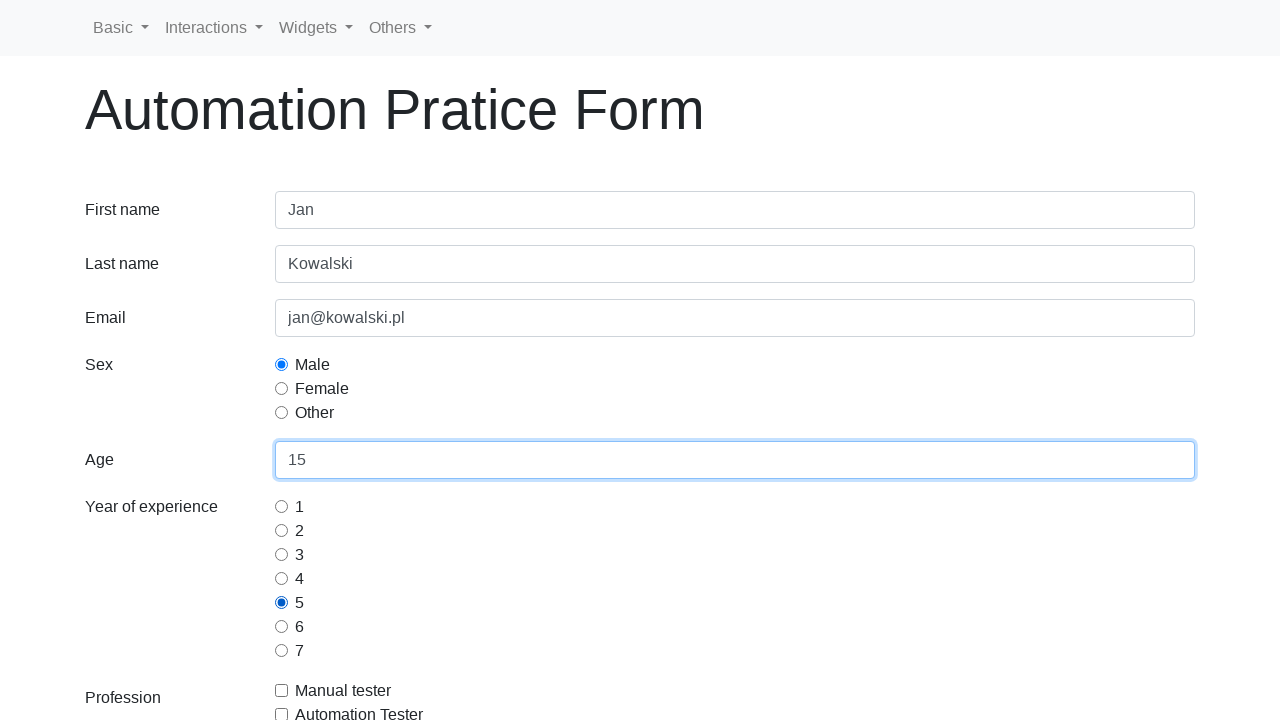

Checked the Manual Tester checkbox at (282, 690) on #gridCheckManulTester
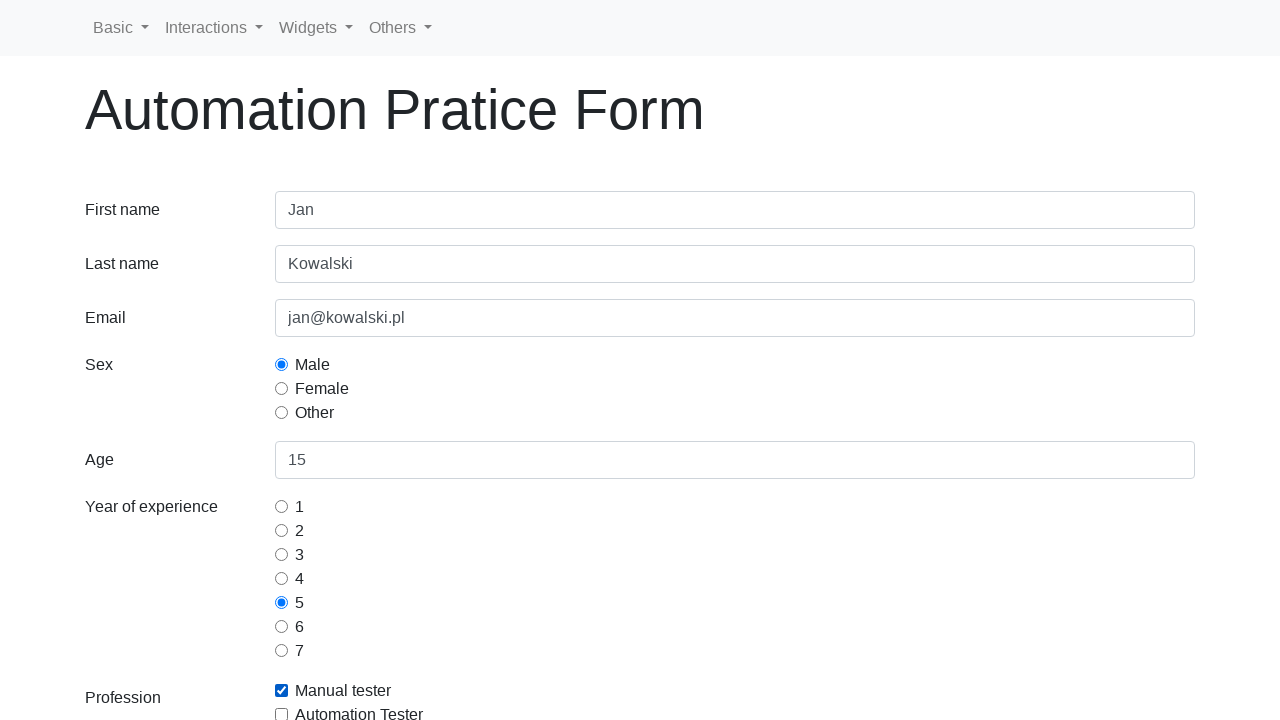

Selected a random continent from the dropdown on #selectContinents
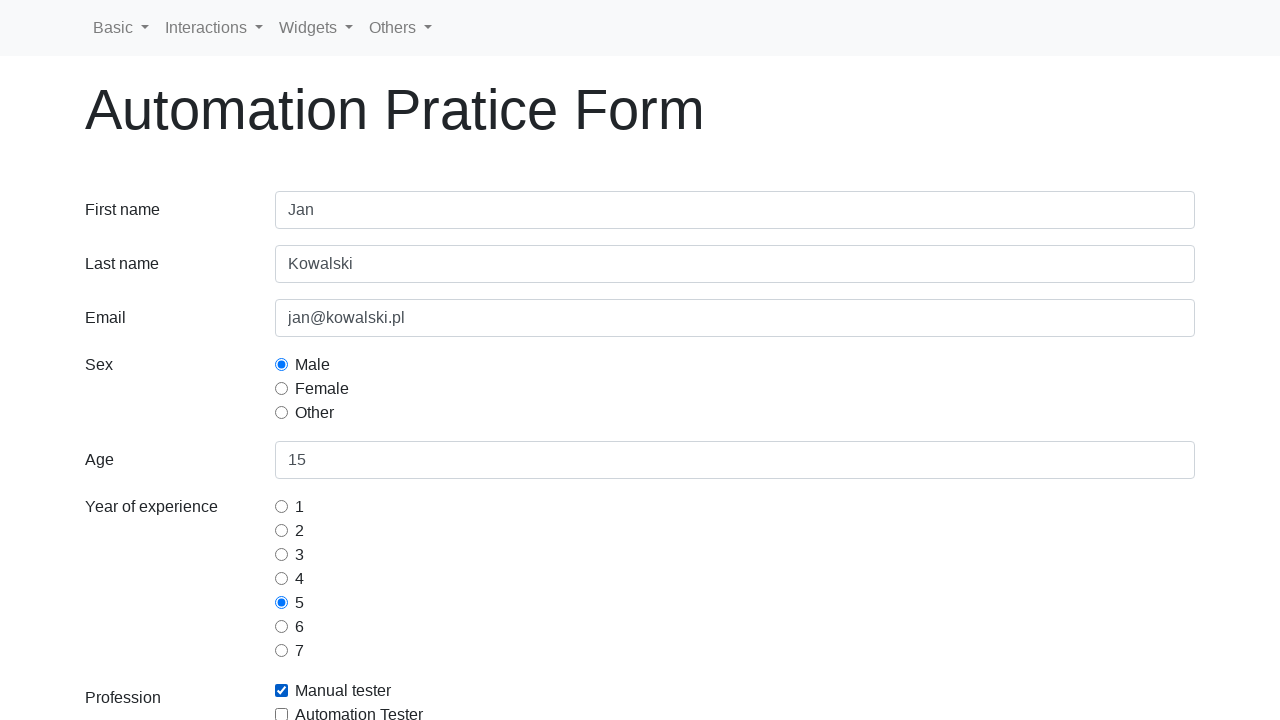

Selected 5 random selenium commands from the multi-select dropdown on #selectSeleniumCommands
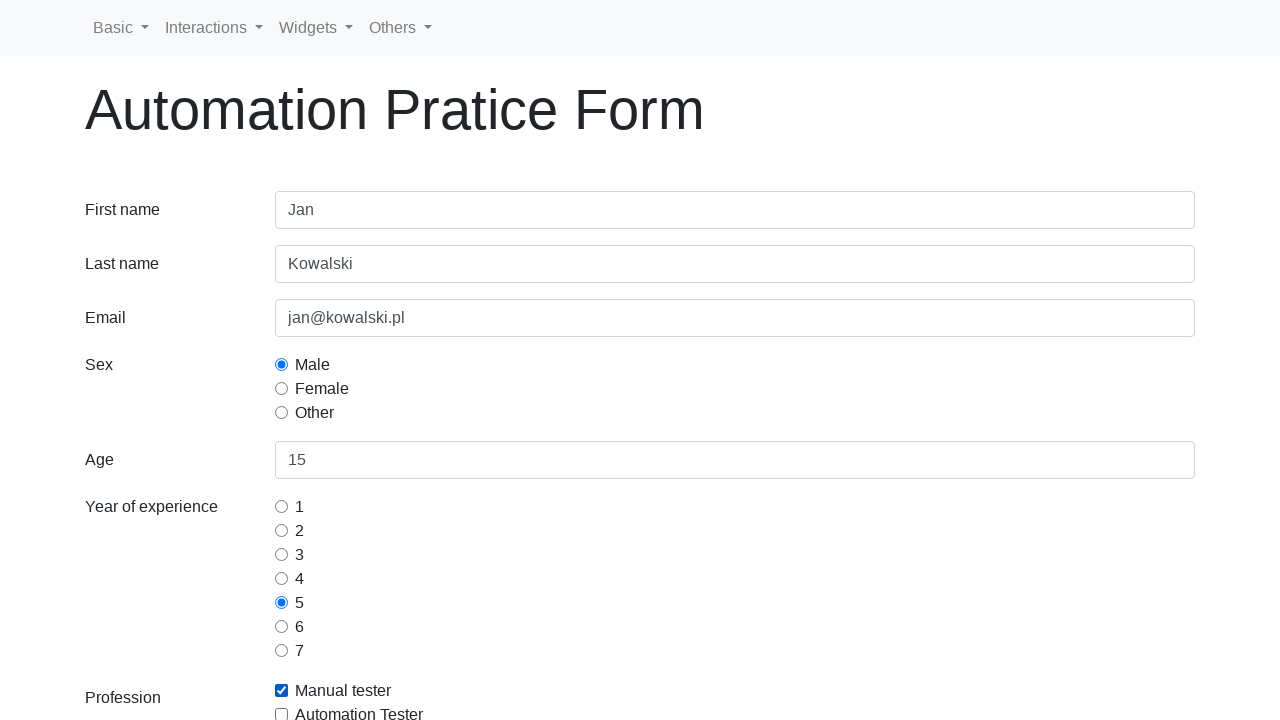

Attempted file upload with empty file list
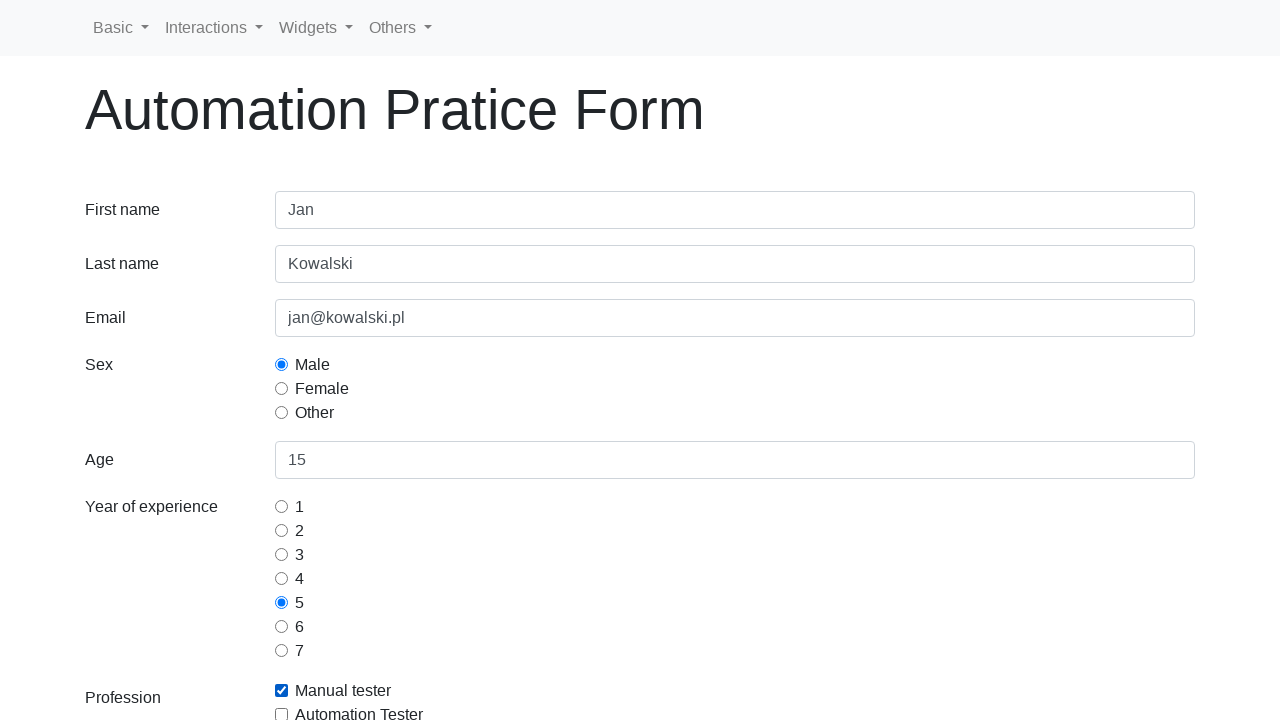

Filled additional information textarea with 'Test' on #additionalInformations
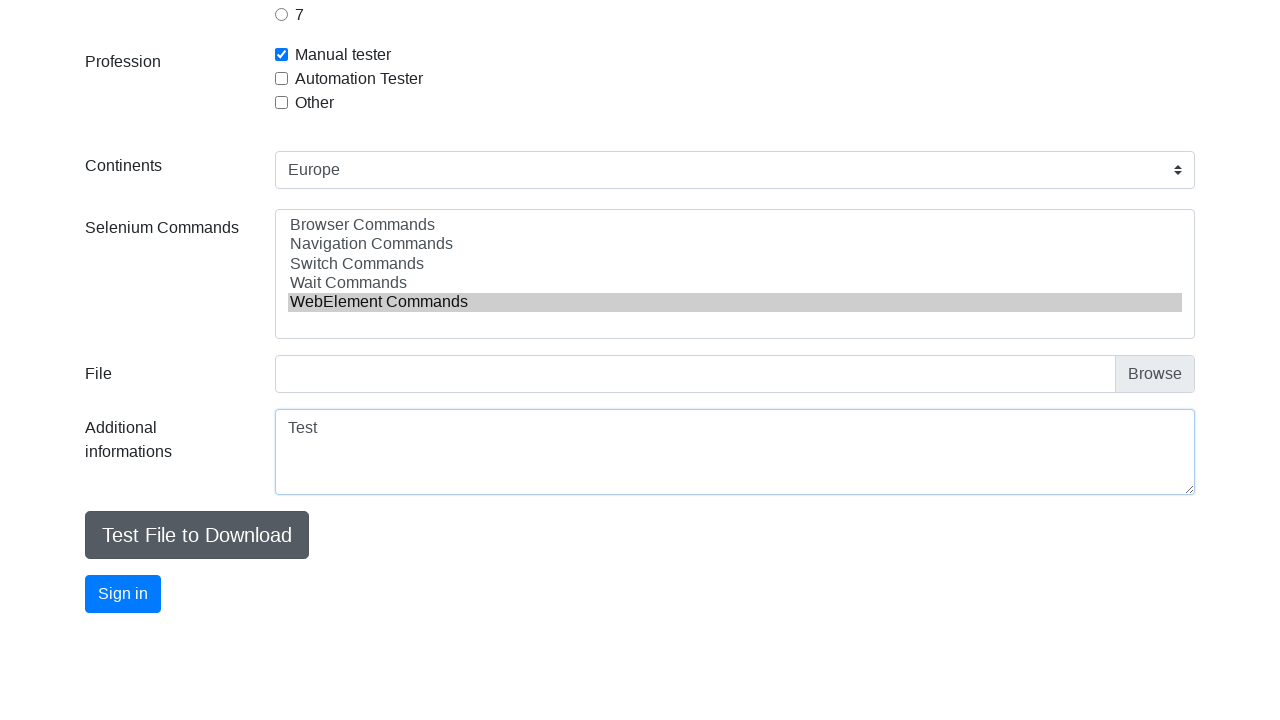

Clicked the form submit button at (123, 594) on button[type='submit']
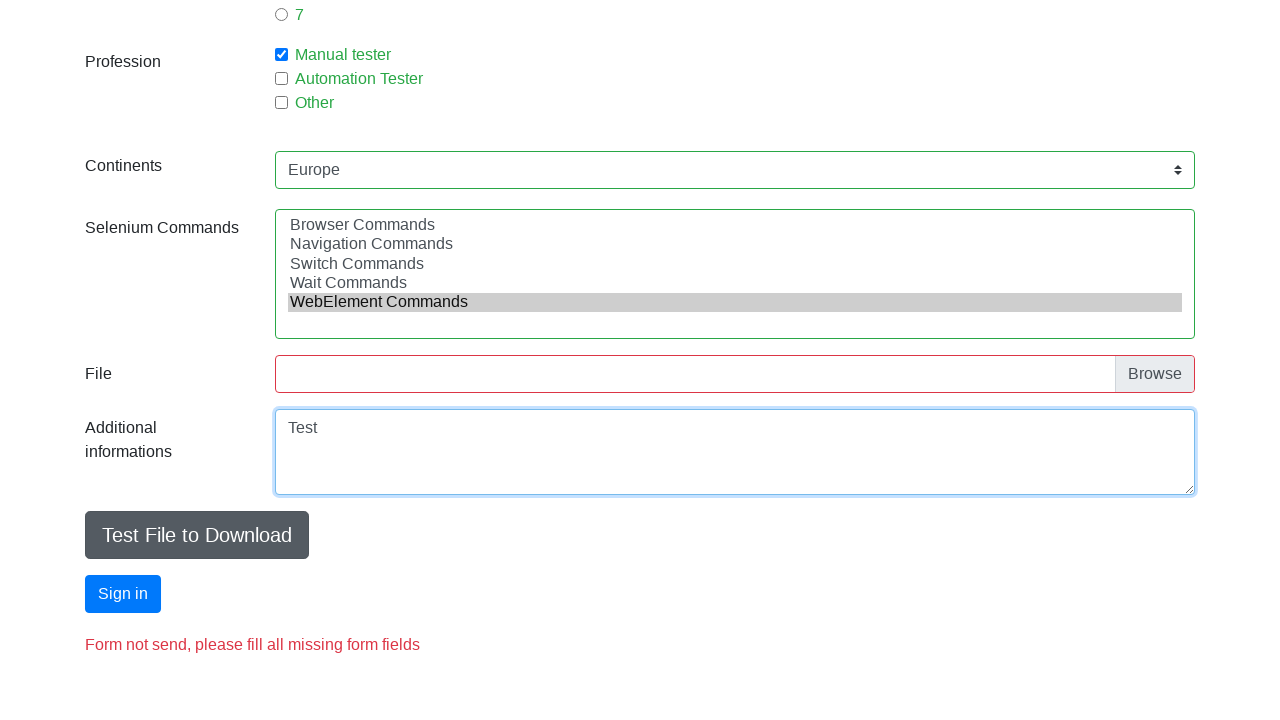

Form submission successful - validator message appeared
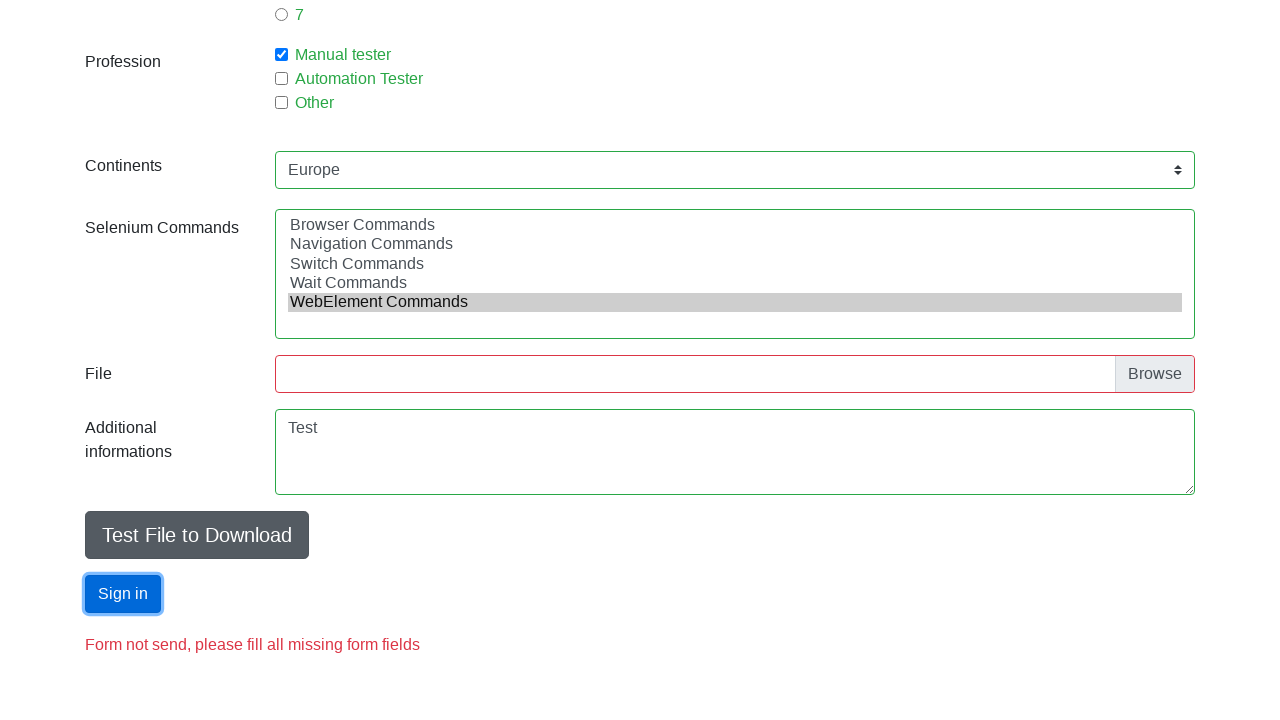

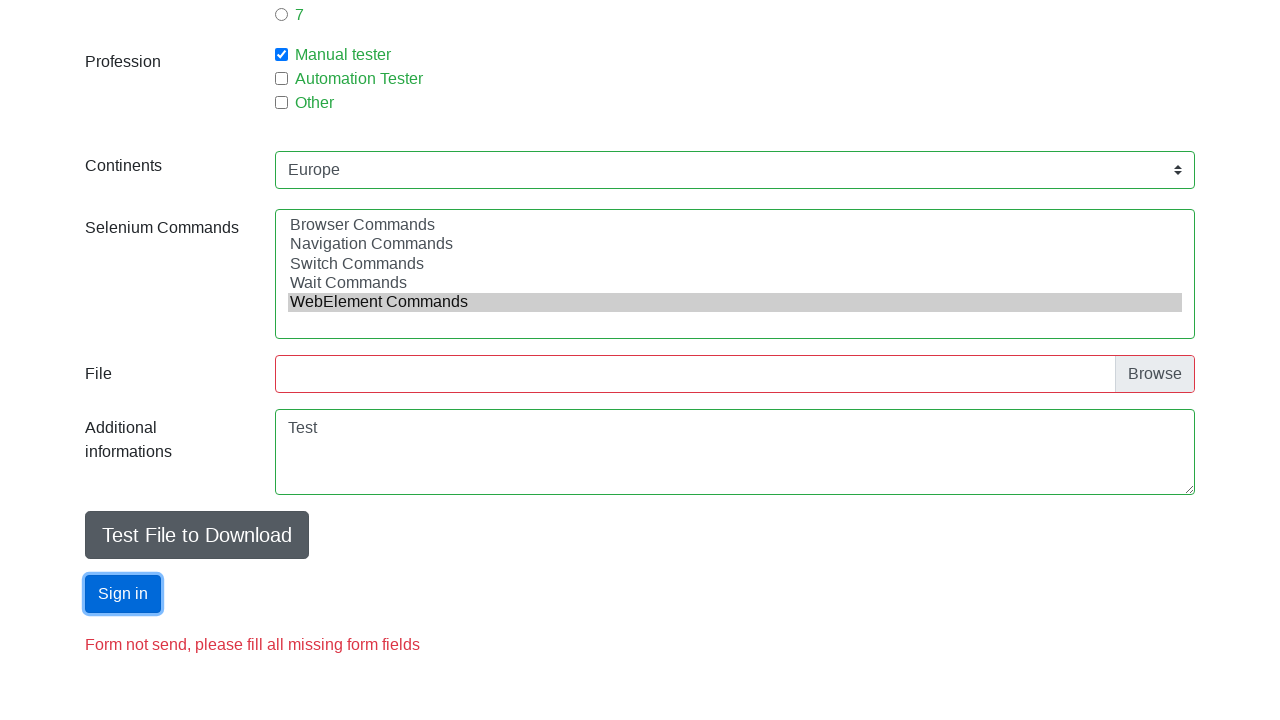